Searches for "Growtech Minds" on YouTube by entering the query in the search box and pressing Enter

Starting URL: https://www.youtube.com/

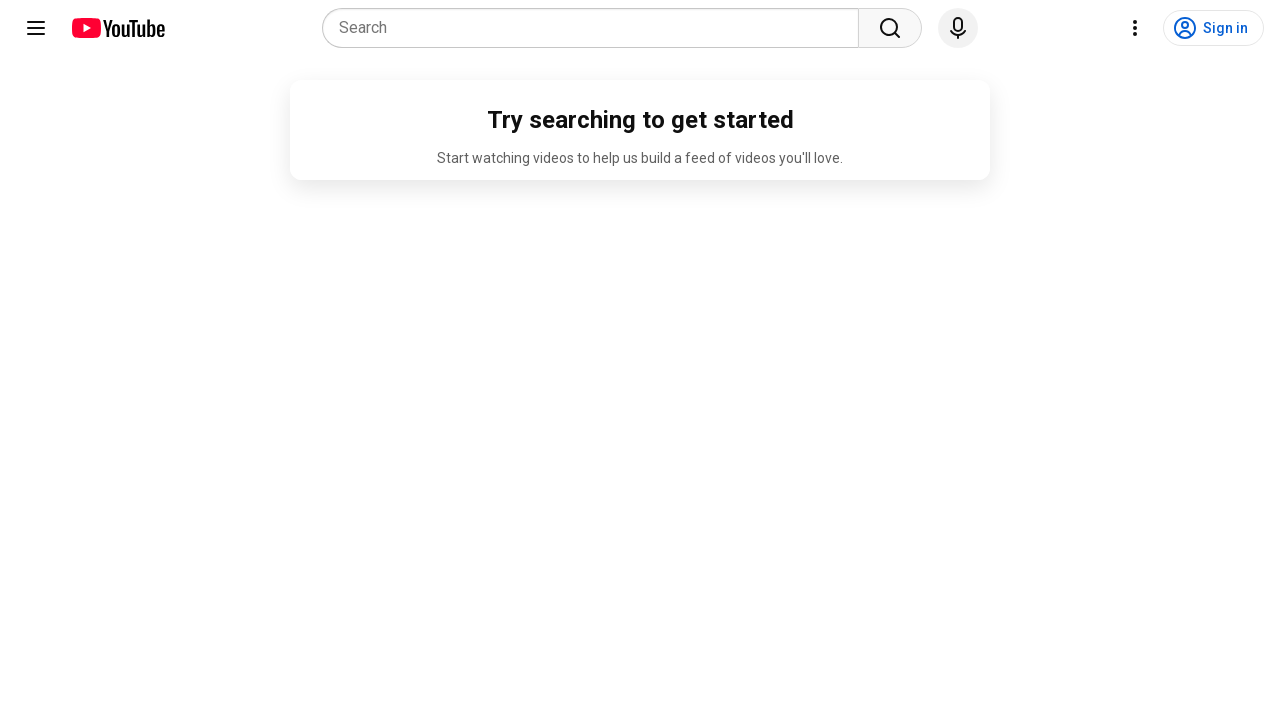

Filled YouTube search box with 'Growtech Minds' on input[name='search_query']
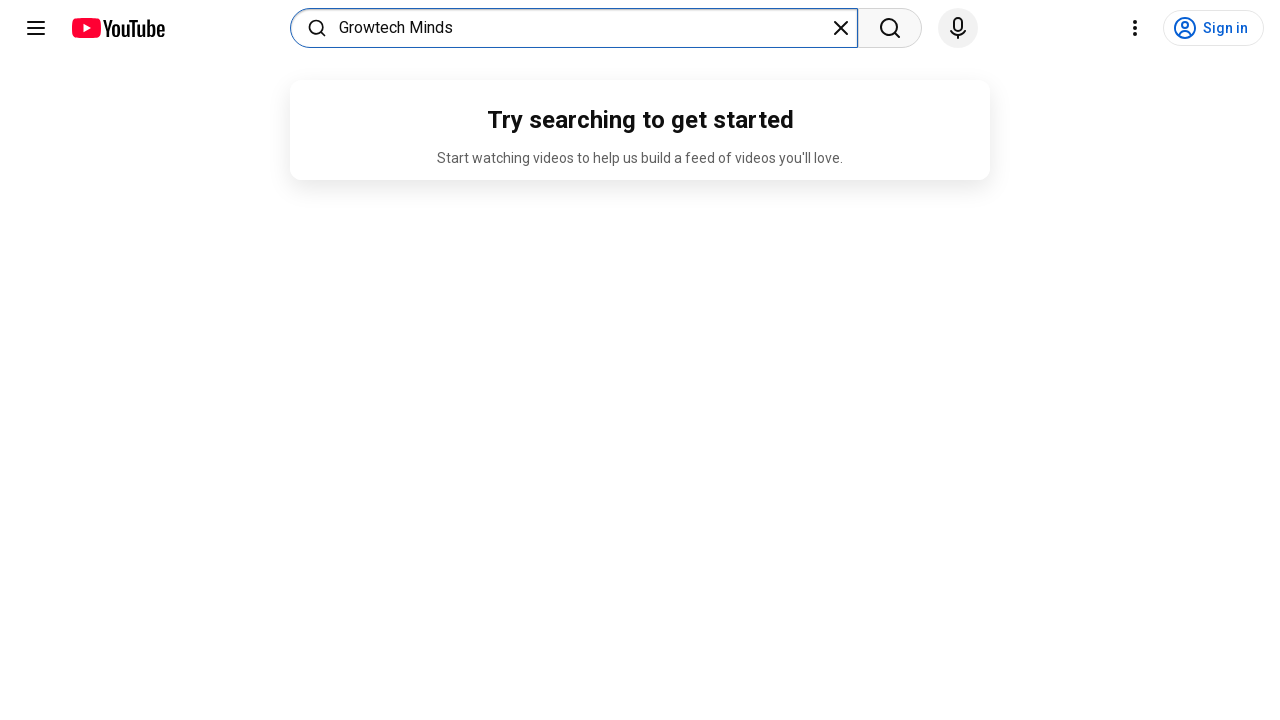

Pressed Enter to submit search query on input[name='search_query']
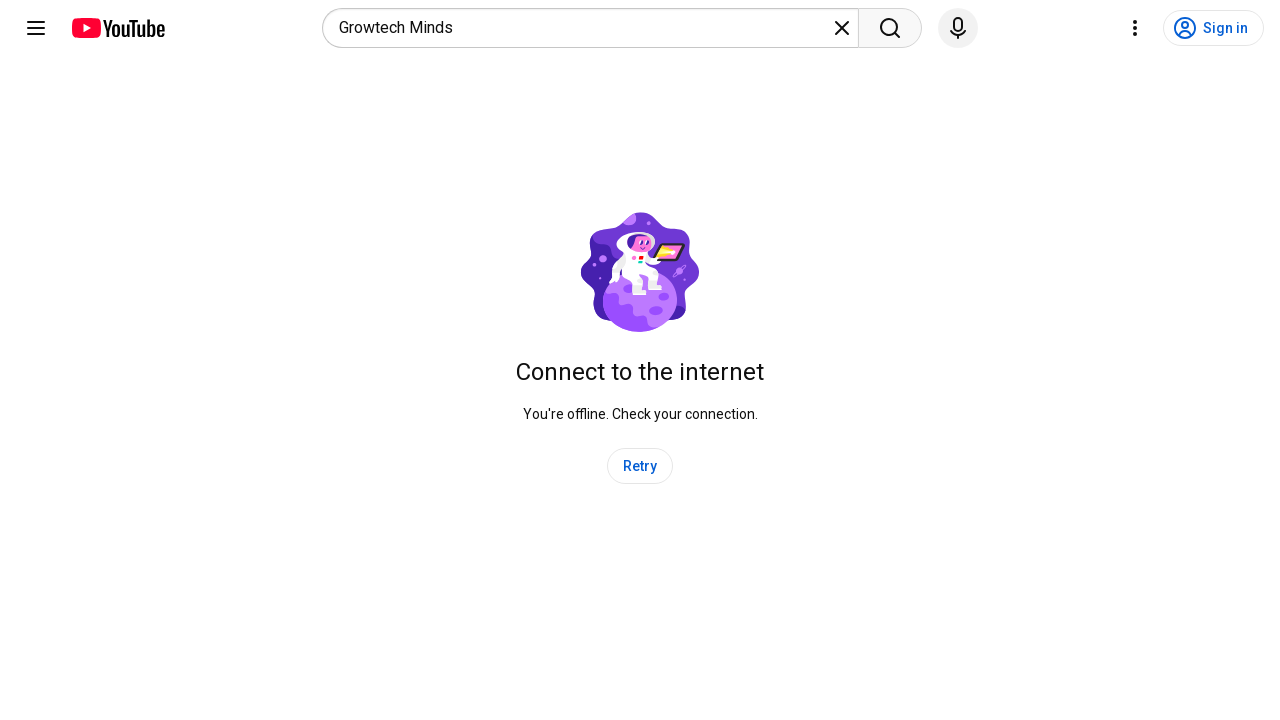

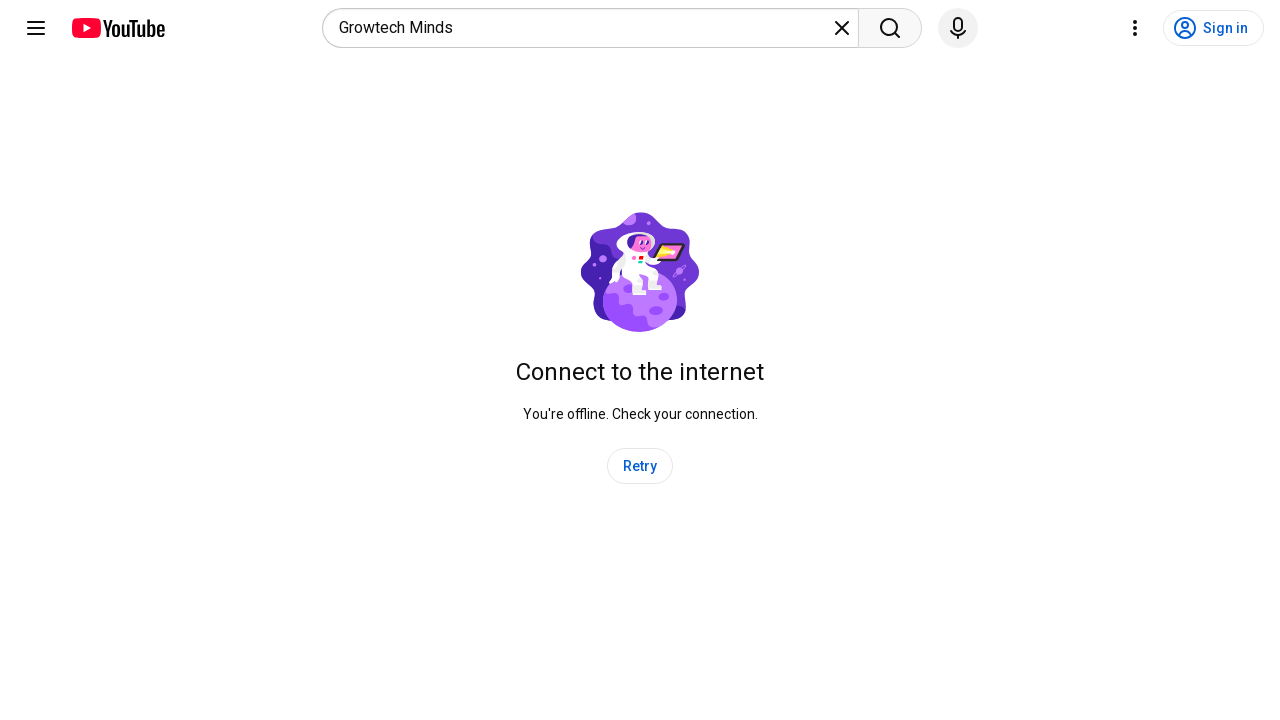